Navigates to W3Schools HTML tables page and verifies the presence of table elements including rows, columns, and specific cells

Starting URL: https://www.w3schools.com/html/html_tables.asp

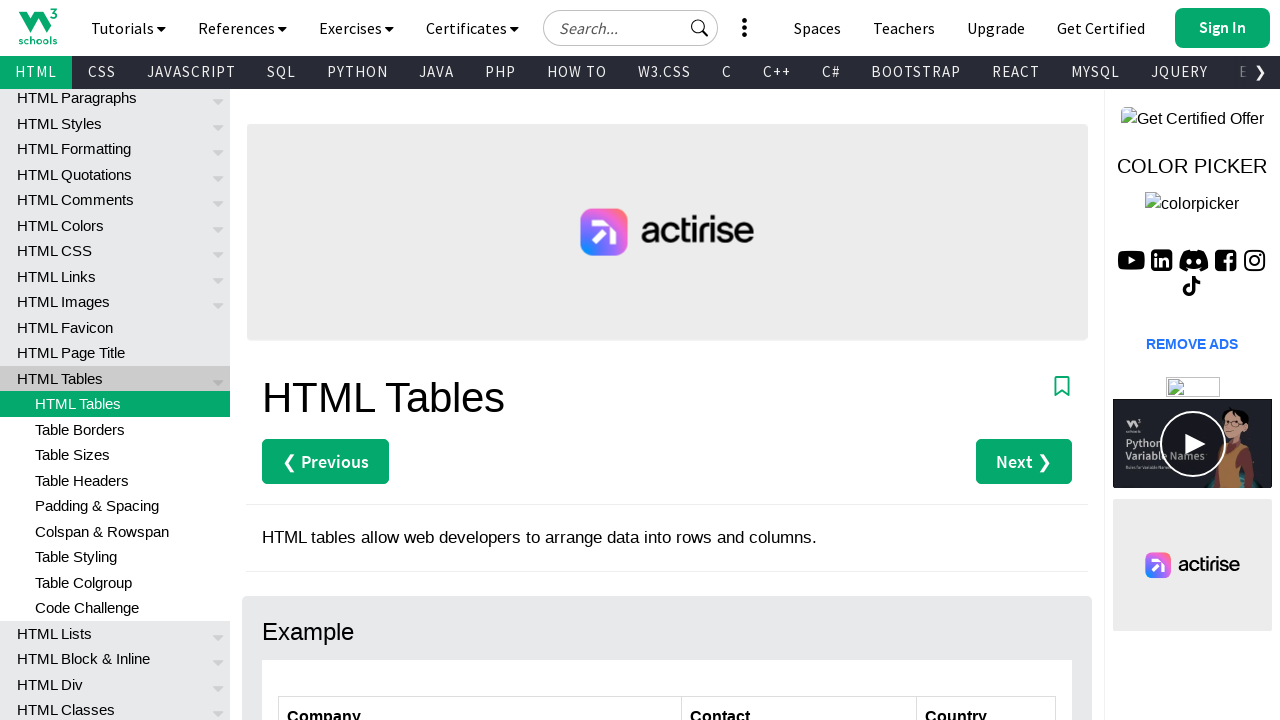

Navigated to W3Schools HTML tables page
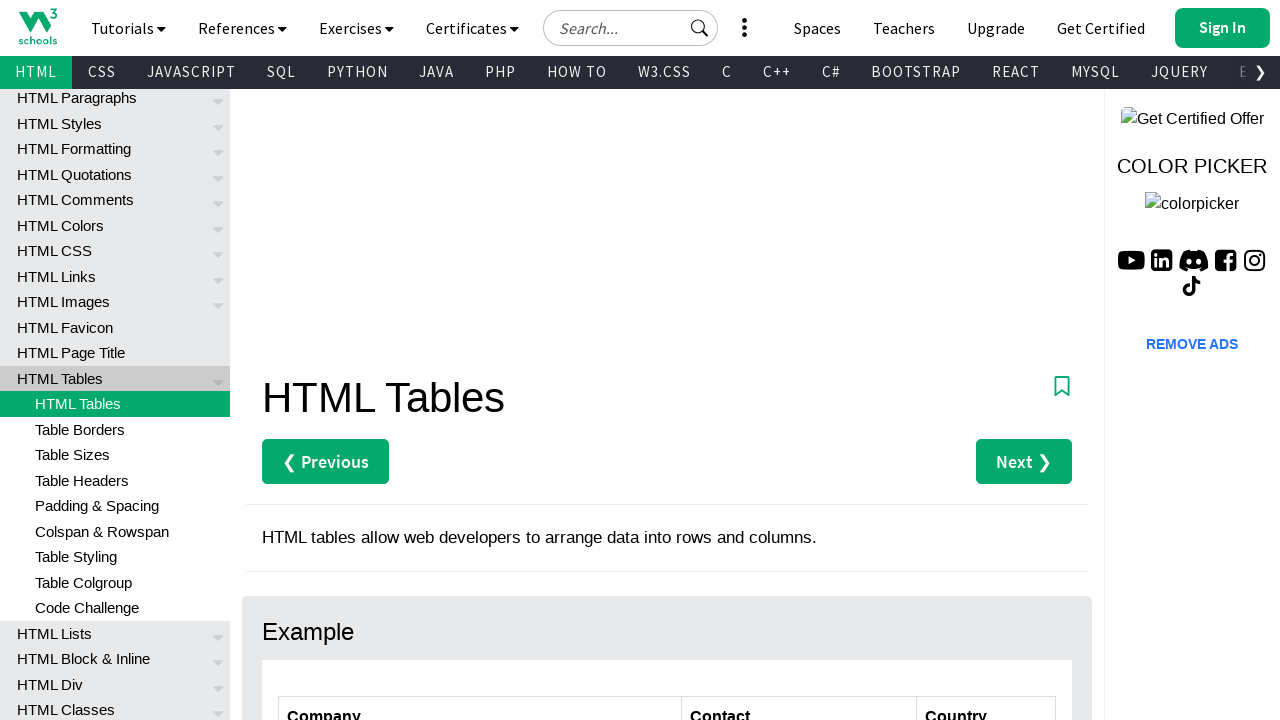

Customers table loaded
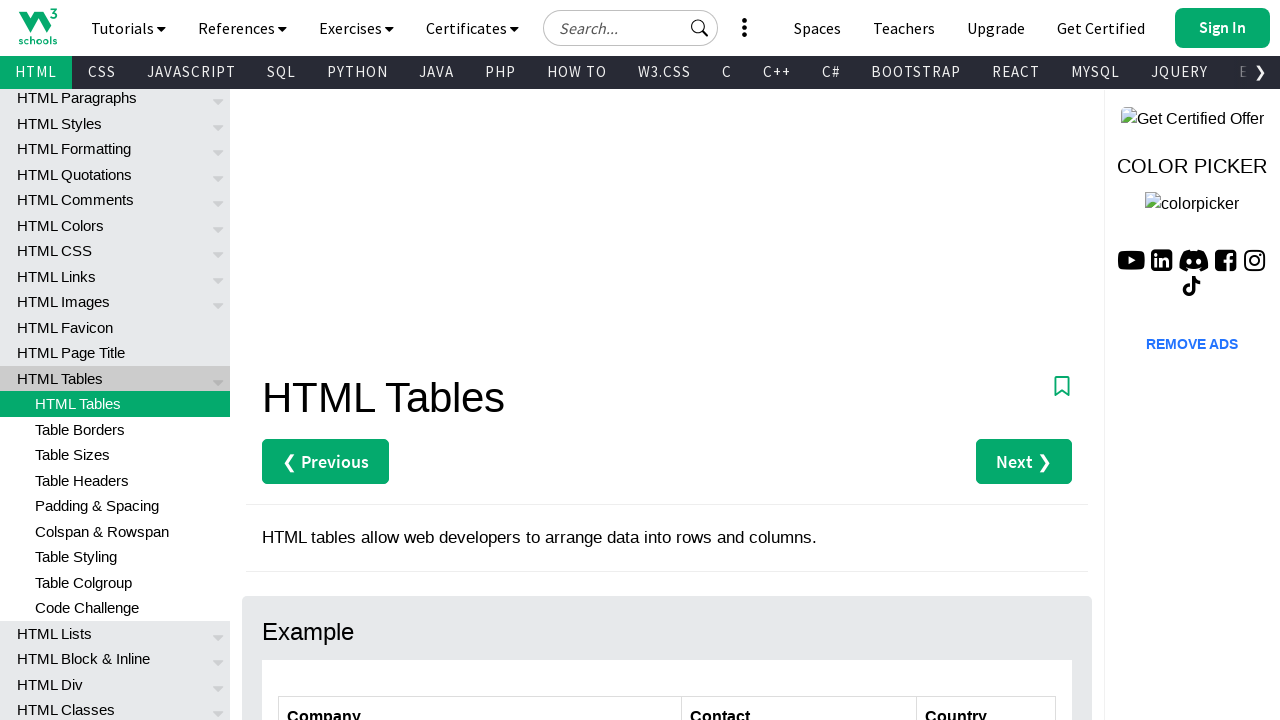

Verified table rows are present
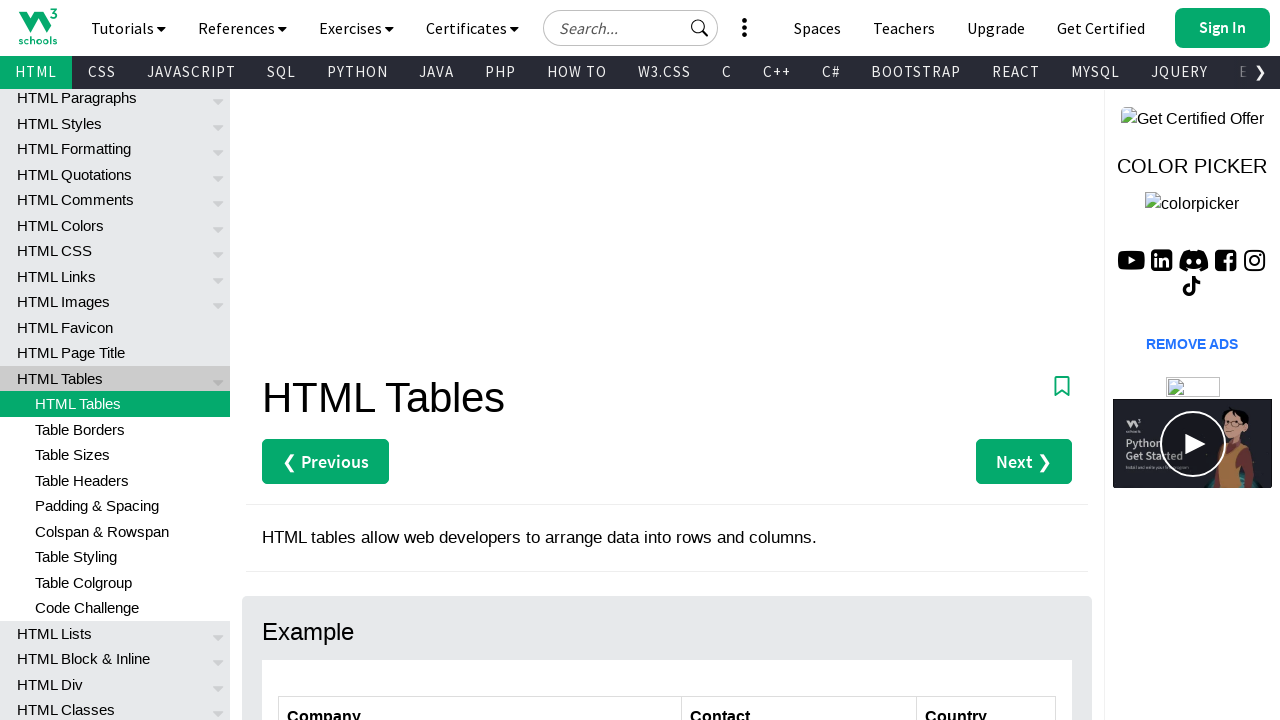

Verified table headers are present
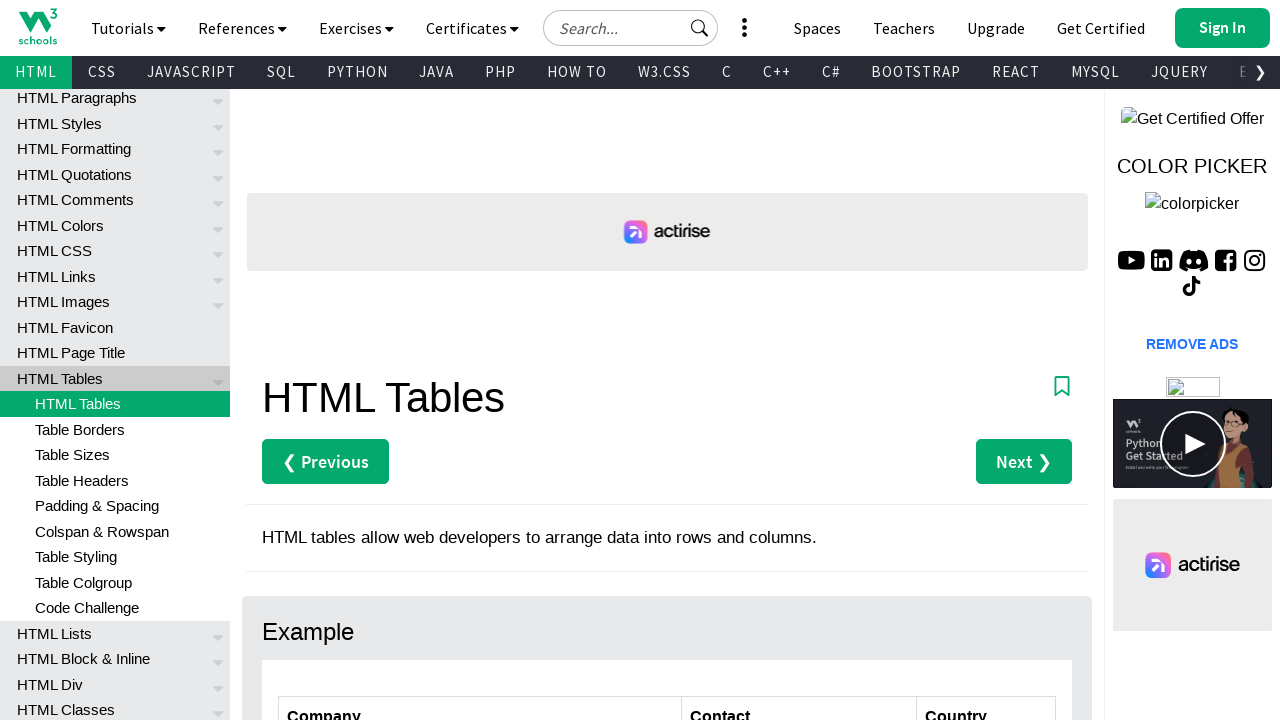

Verified specific row data (4th row) is present
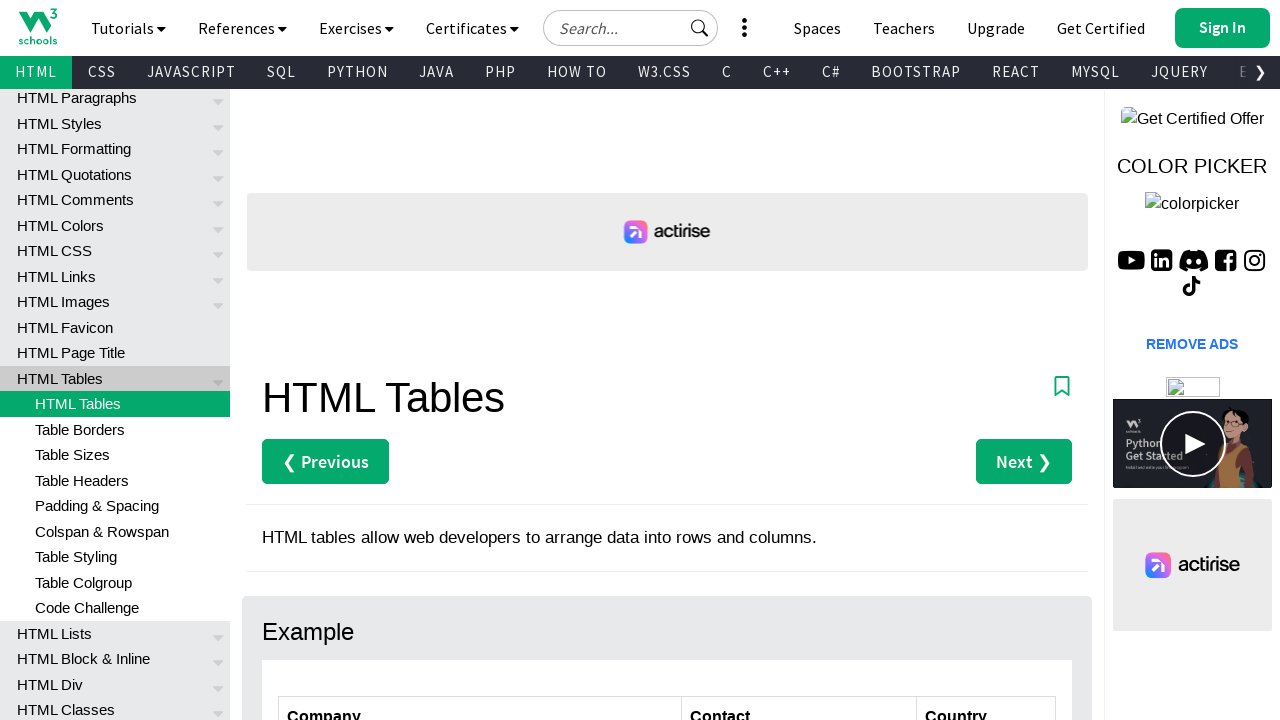

Verified first column cells are present
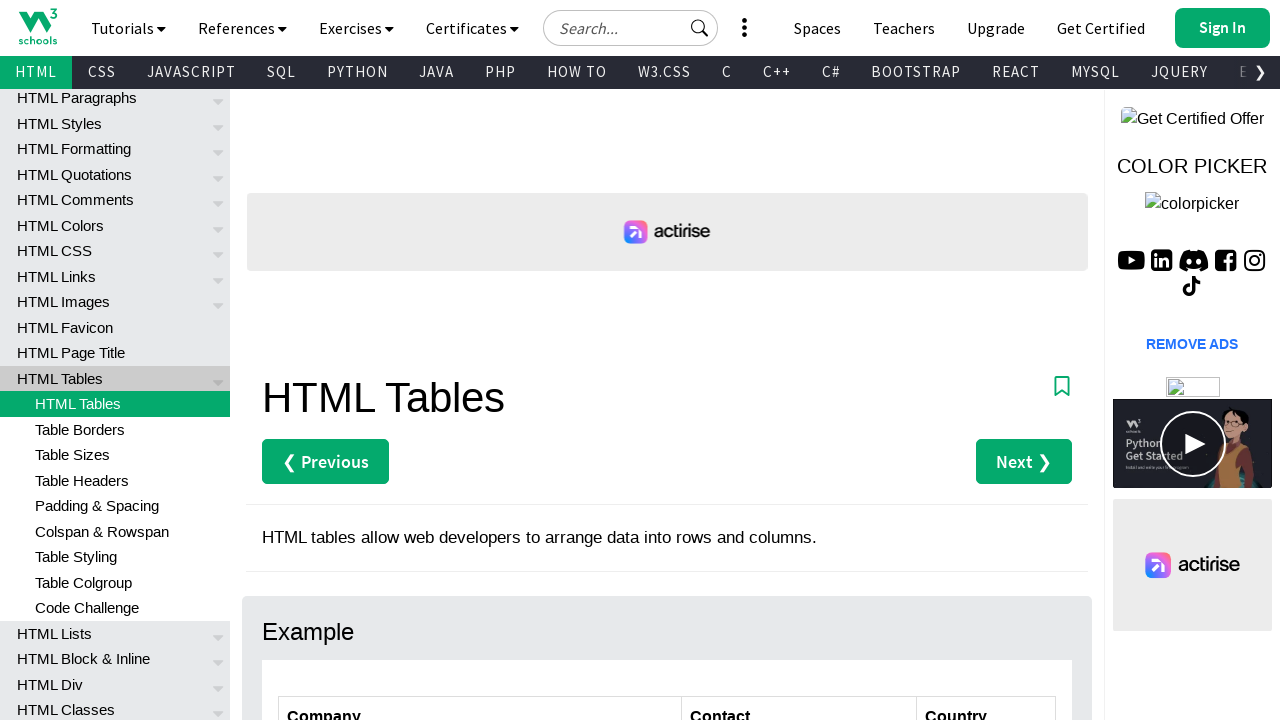

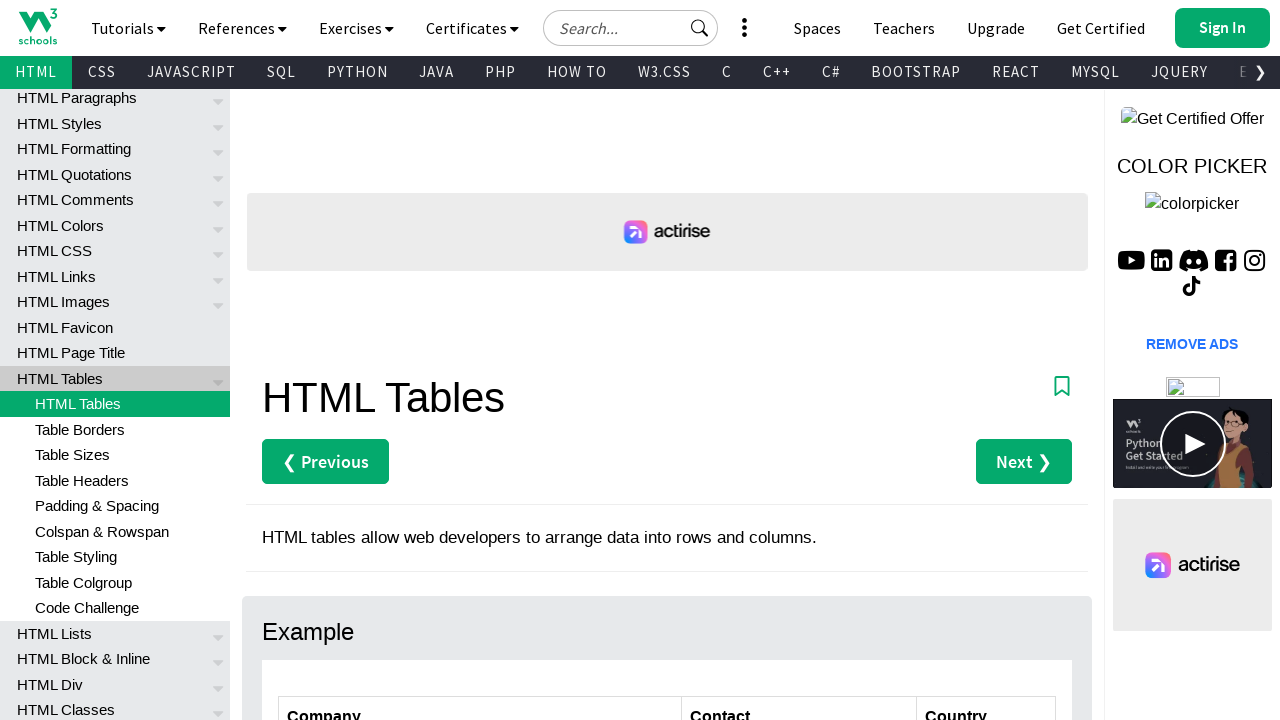